Tests click and hold mouse action on an element and verifies the element shows "focused" status

Starting URL: https://www.selenium.dev/selenium/web/mouse_interaction.html

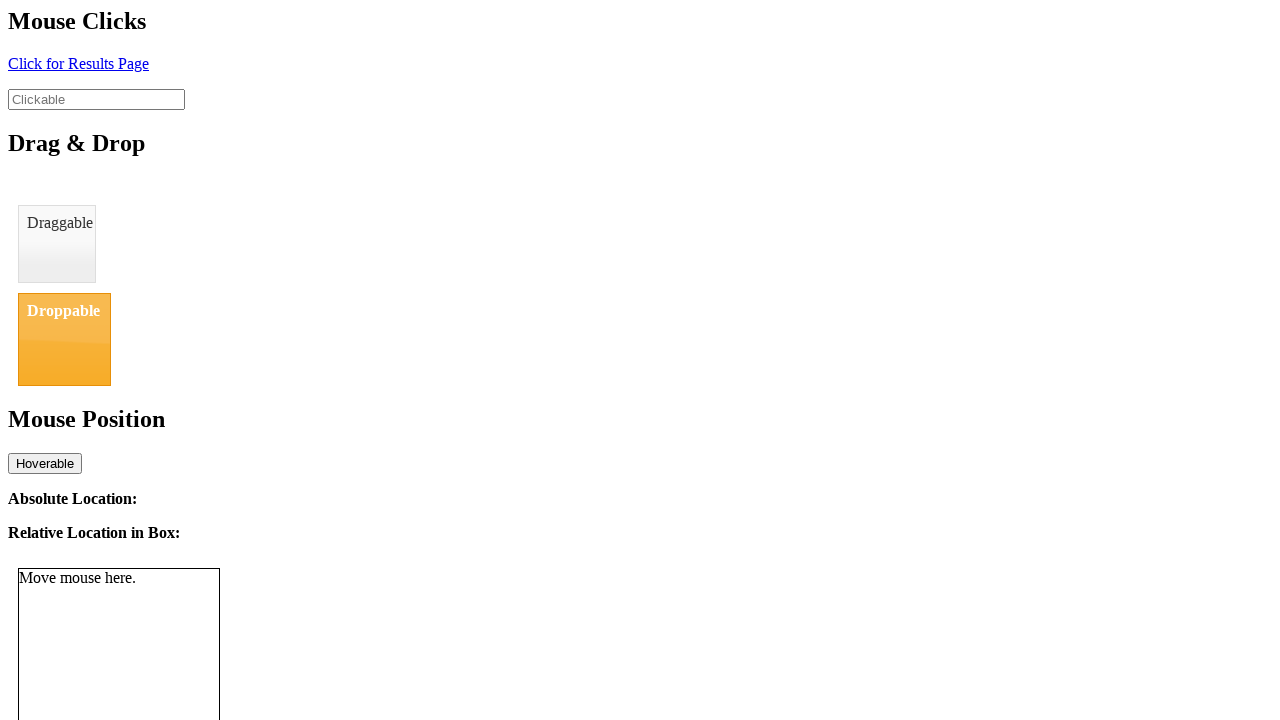

Navigated to mouse interaction test page
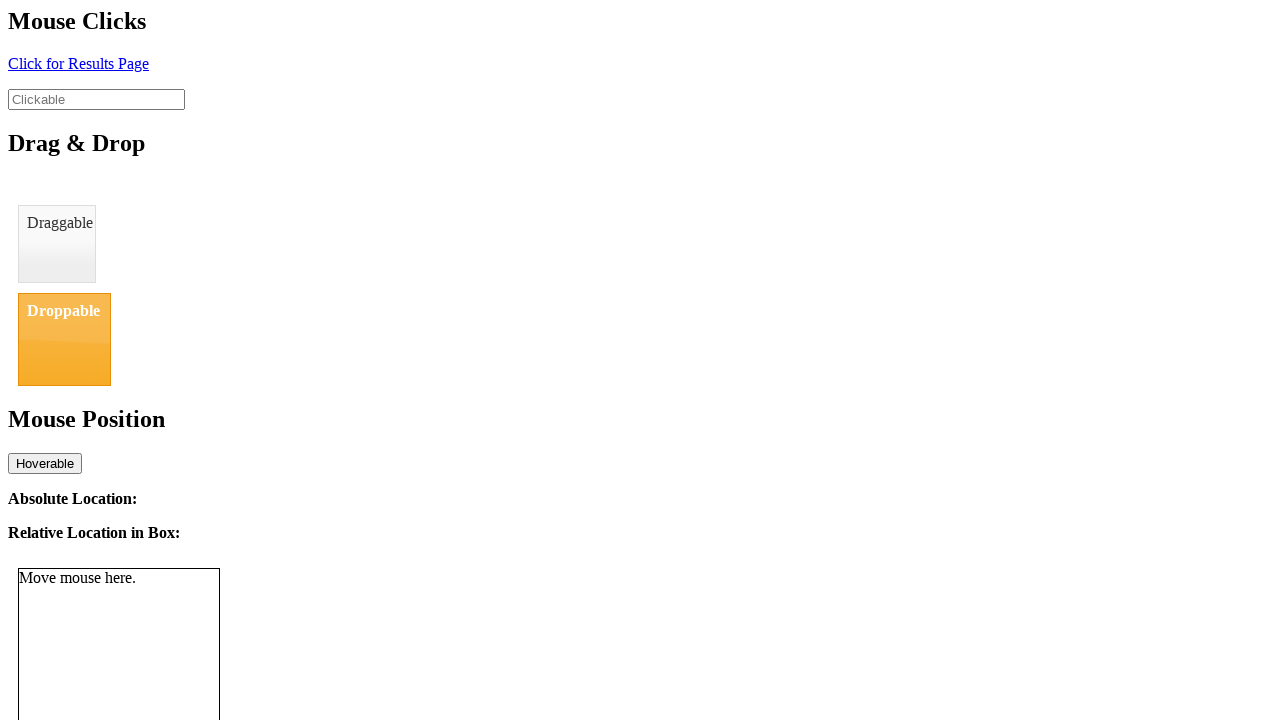

Located clickable element with id 'clickable'
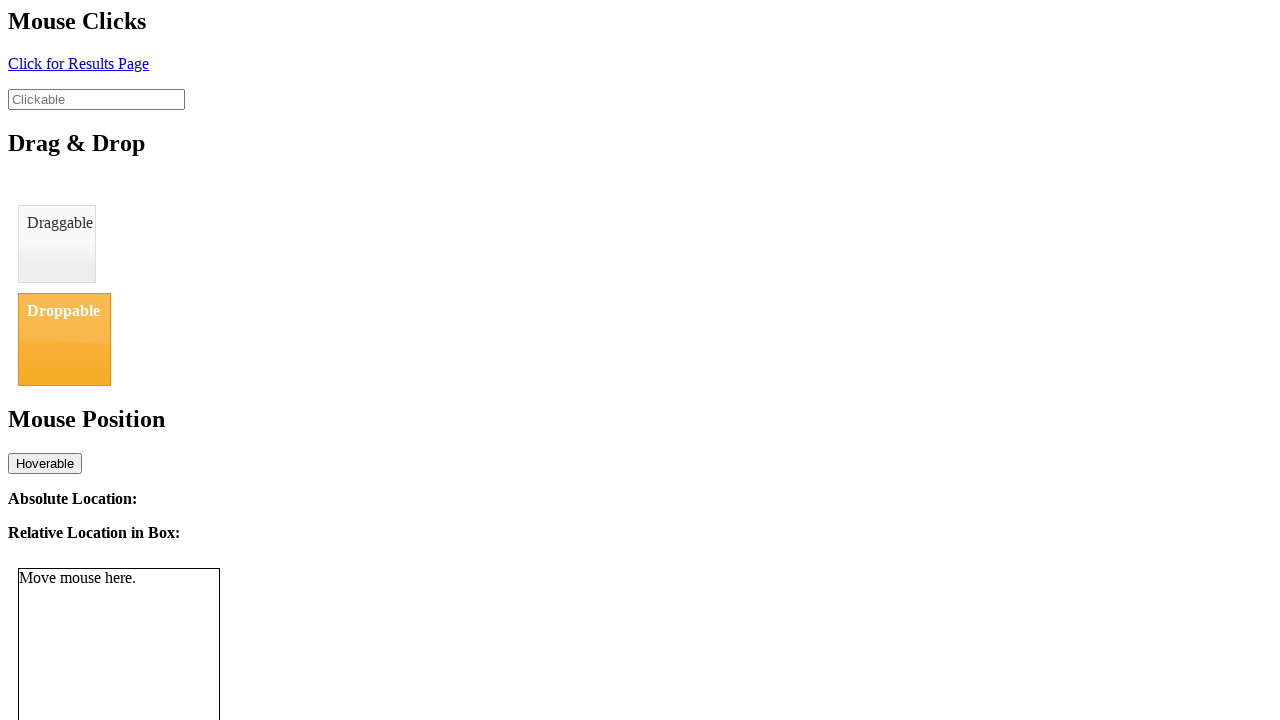

Performed click and hold action on element for 1 second at (96, 99) on #clickable
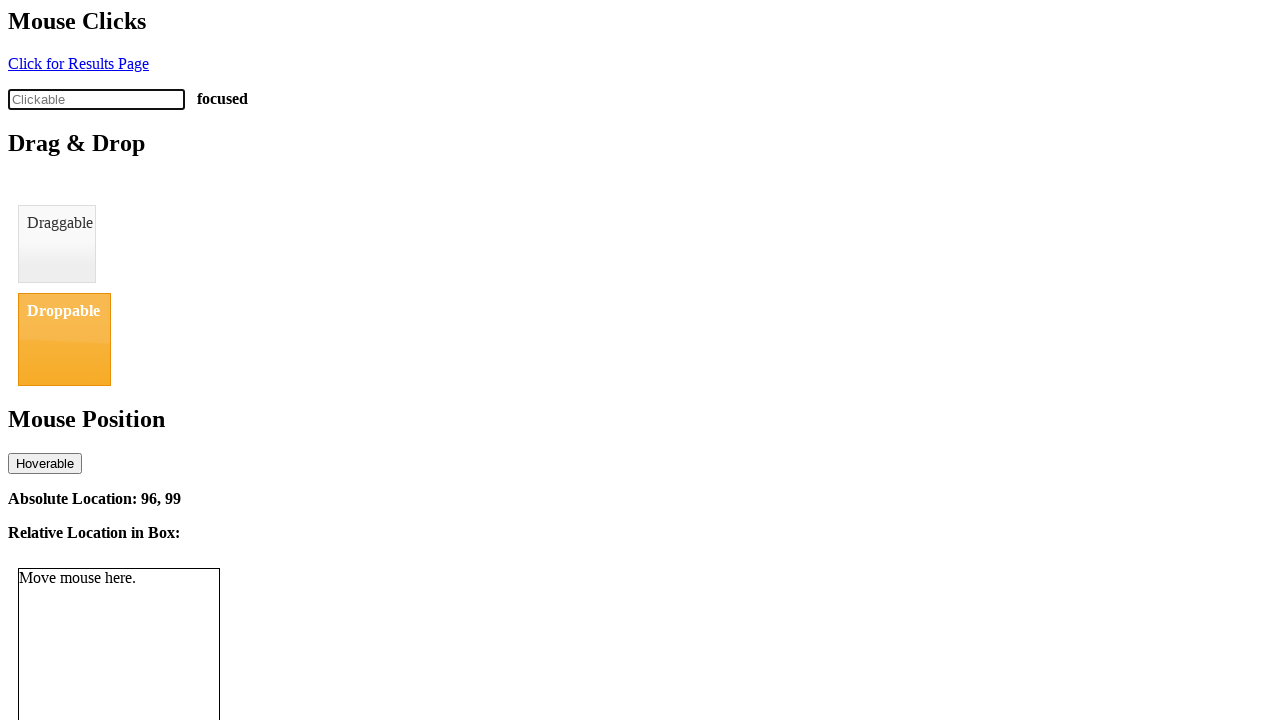

Verified element shows 'focused' status in click-status element
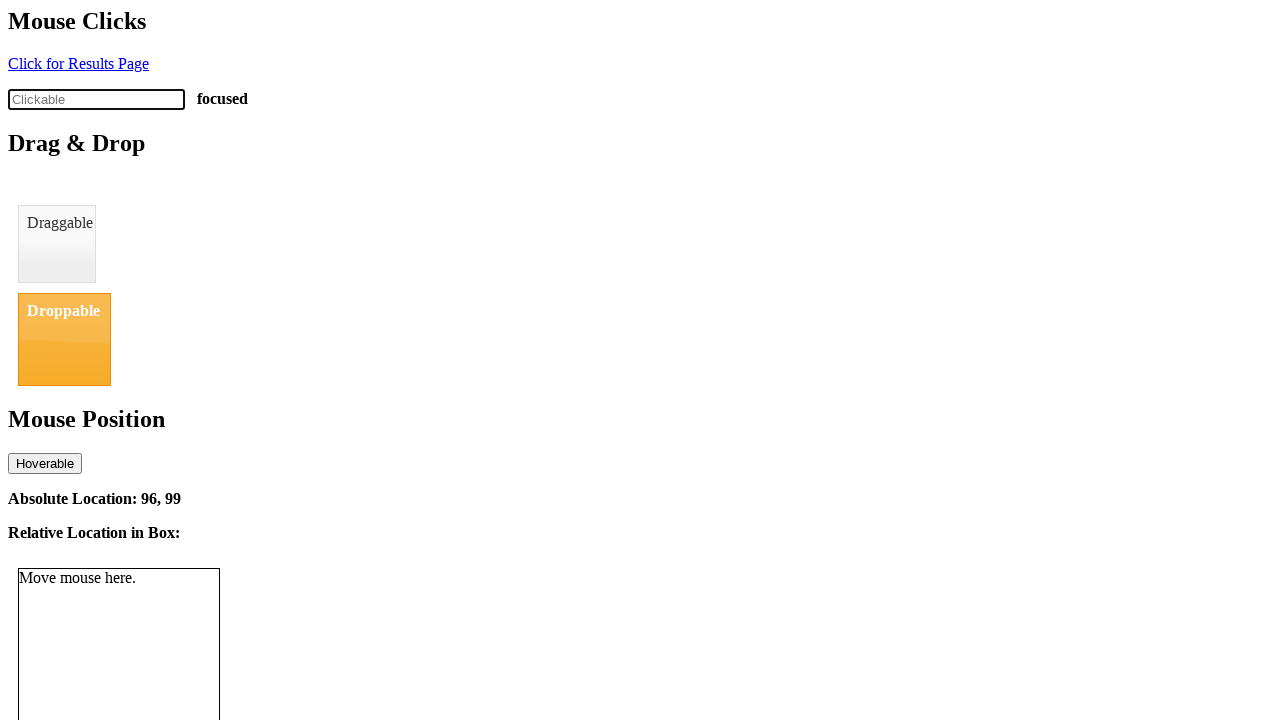

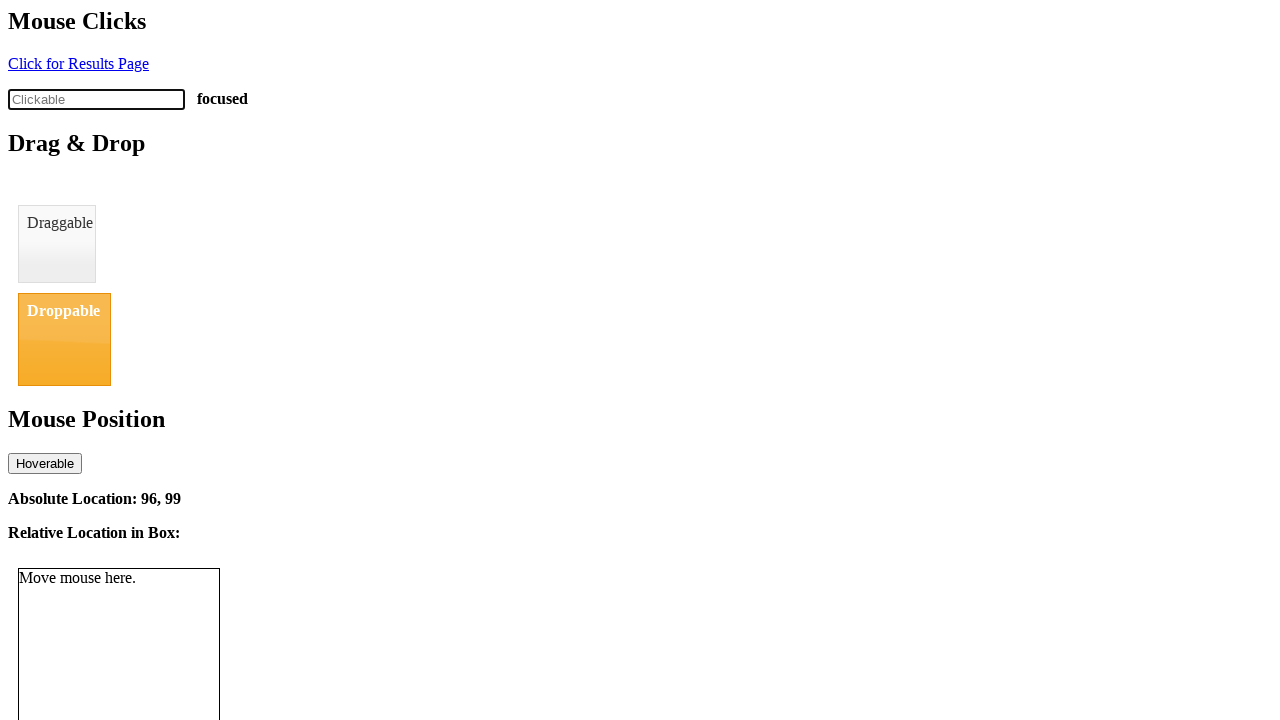